Tests the Greet-A-Cat page by clicking the link and verifying the greeting message

Starting URL: https://cs1632.appspot.com/

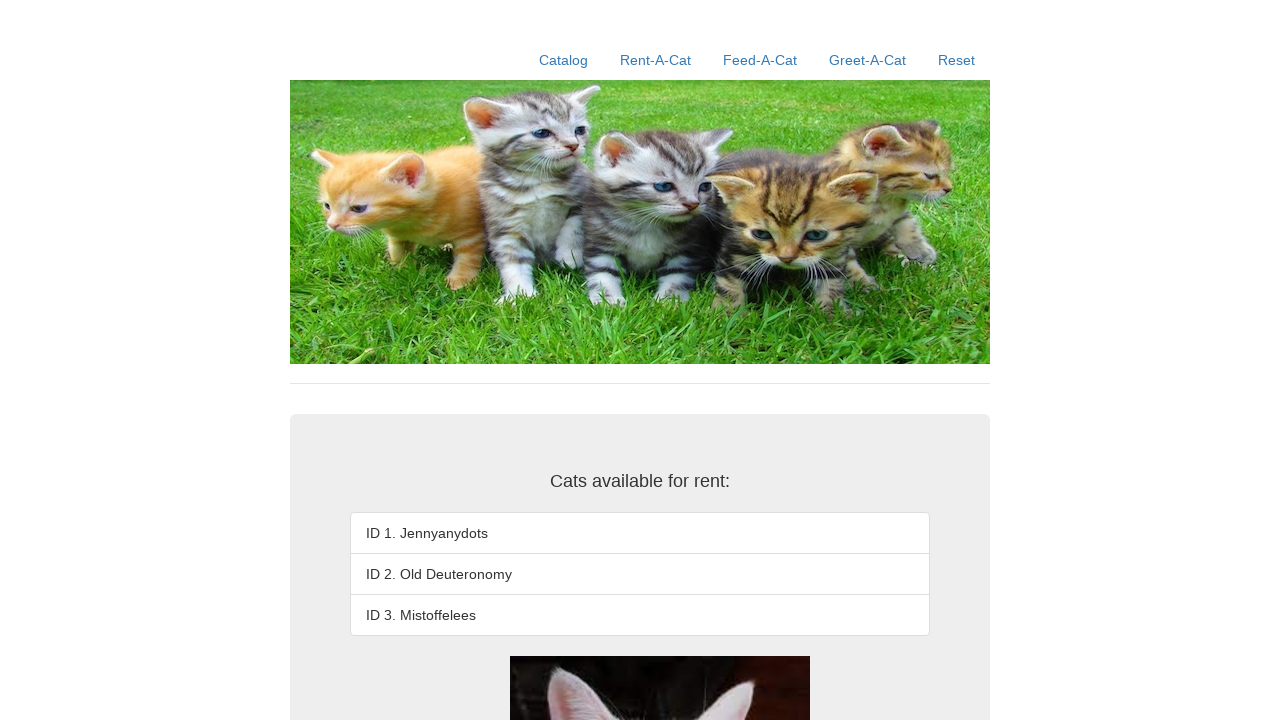

Clicked on Greet-A-Cat link at (868, 60) on a:text('Greet-A-Cat')
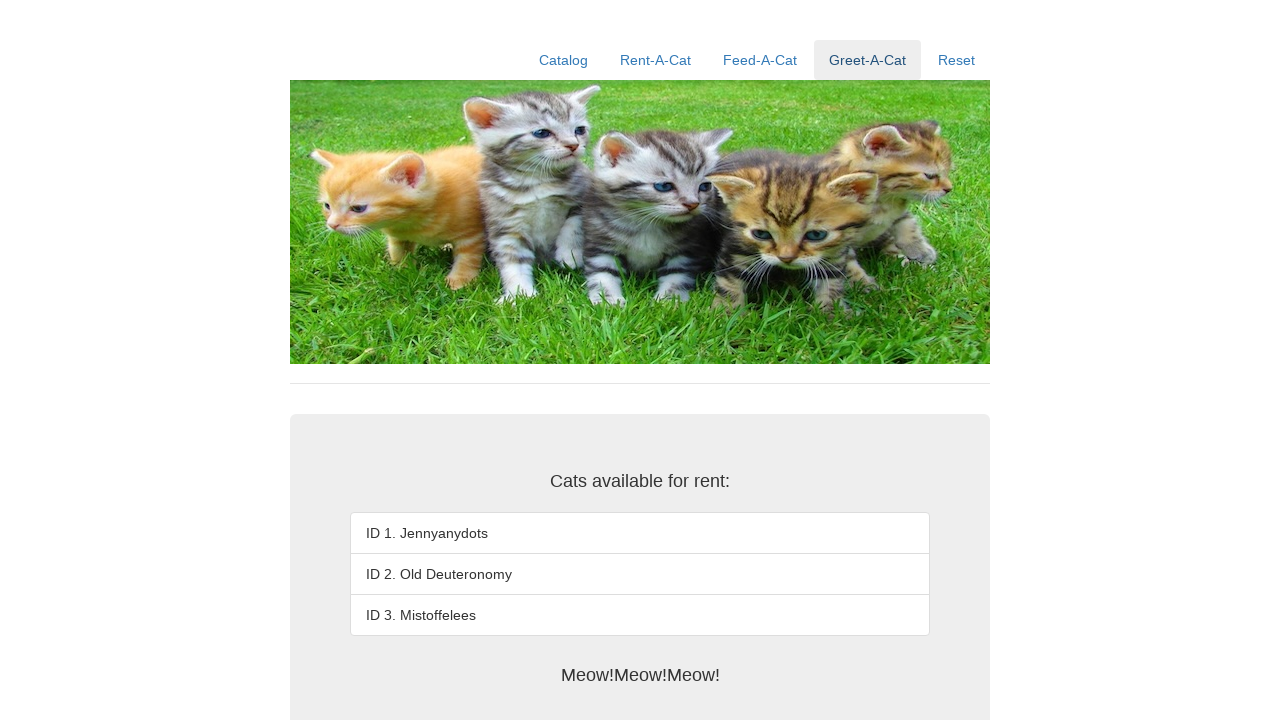

Verified greeting message appeared
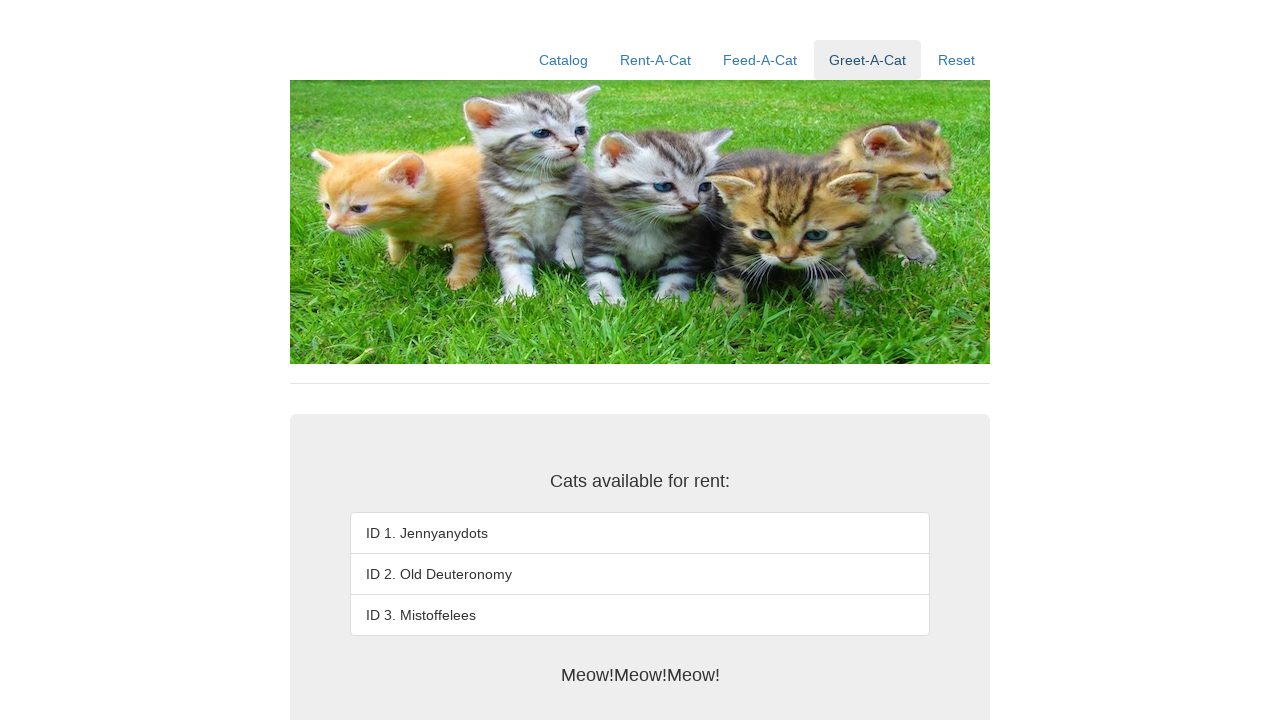

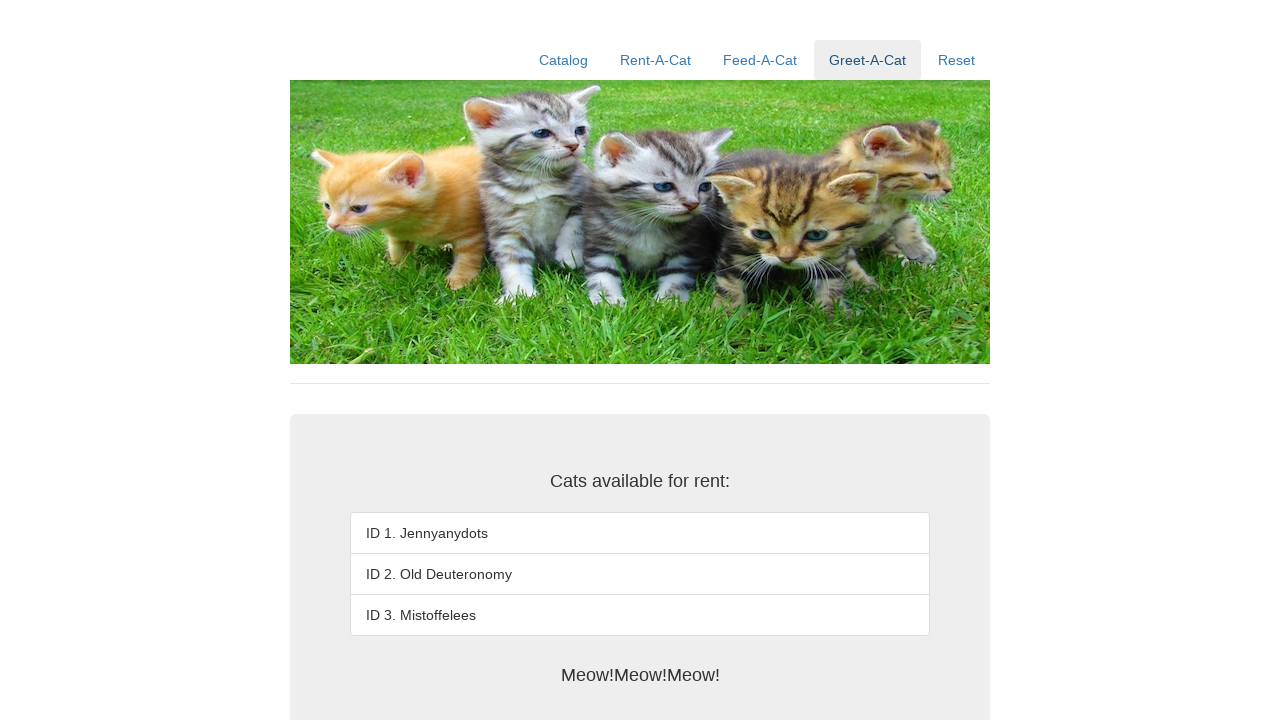